Tests autosuggestive dropdown functionality by typing a partial search term, waiting for suggestions to appear, and selecting a specific option from the dropdown list.

Starting URL: https://rahulshettyacademy.com/dropdownsPractise/

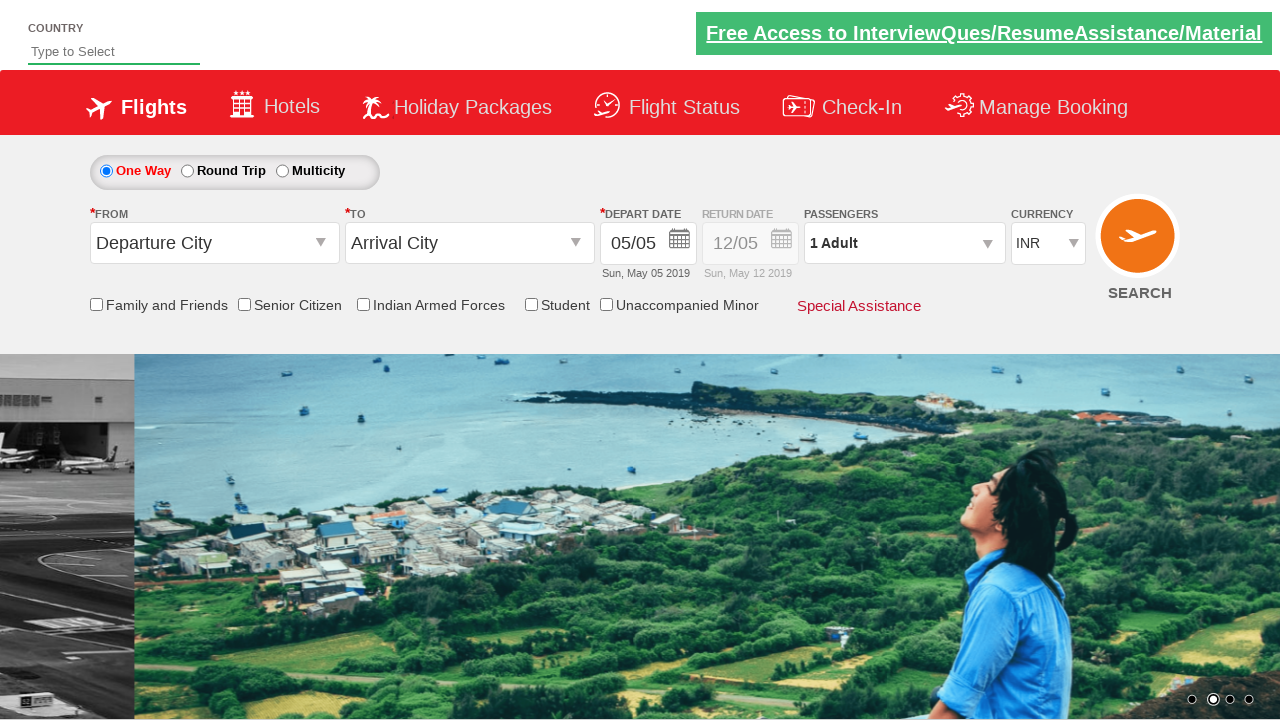

Typed 'ind' in autosuggest field to trigger dropdown on #autosuggest
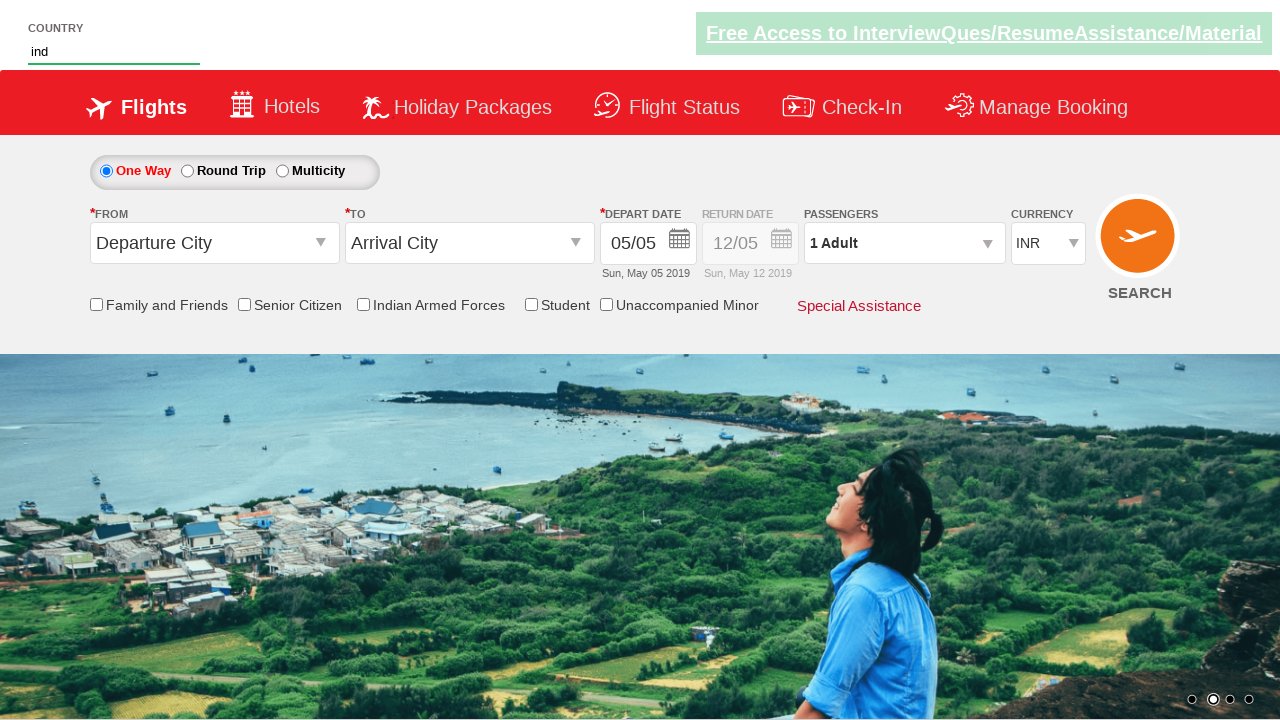

Autosuggestive dropdown appeared with suggestions
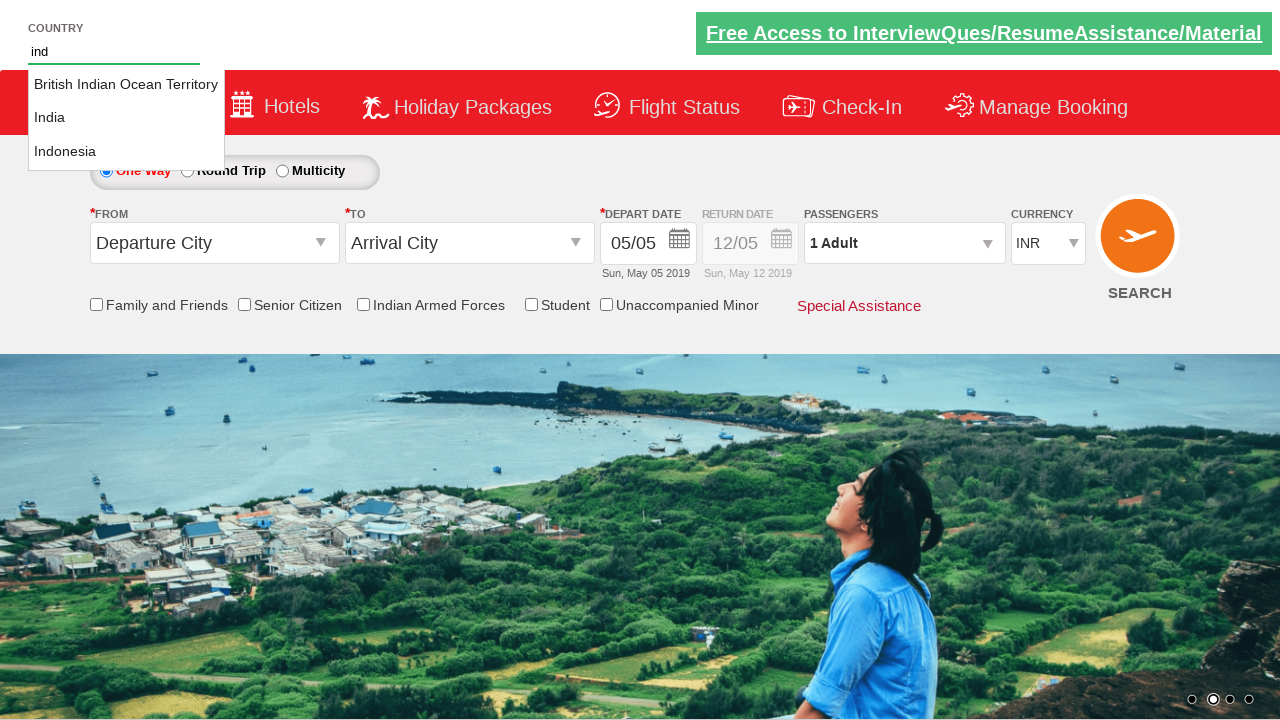

Retrieved 3 suggestion options from dropdown
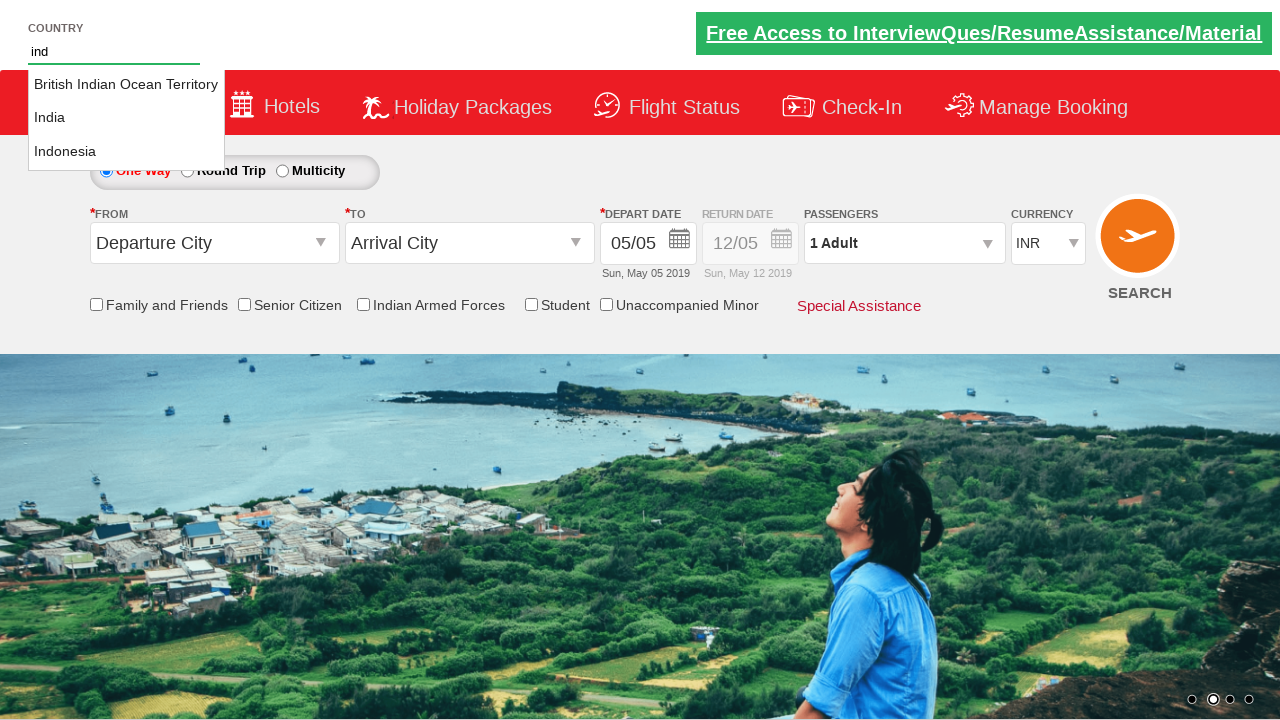

Selected 'India' from autosuggestive dropdown at (126, 118) on li.ui-menu-item a >> nth=1
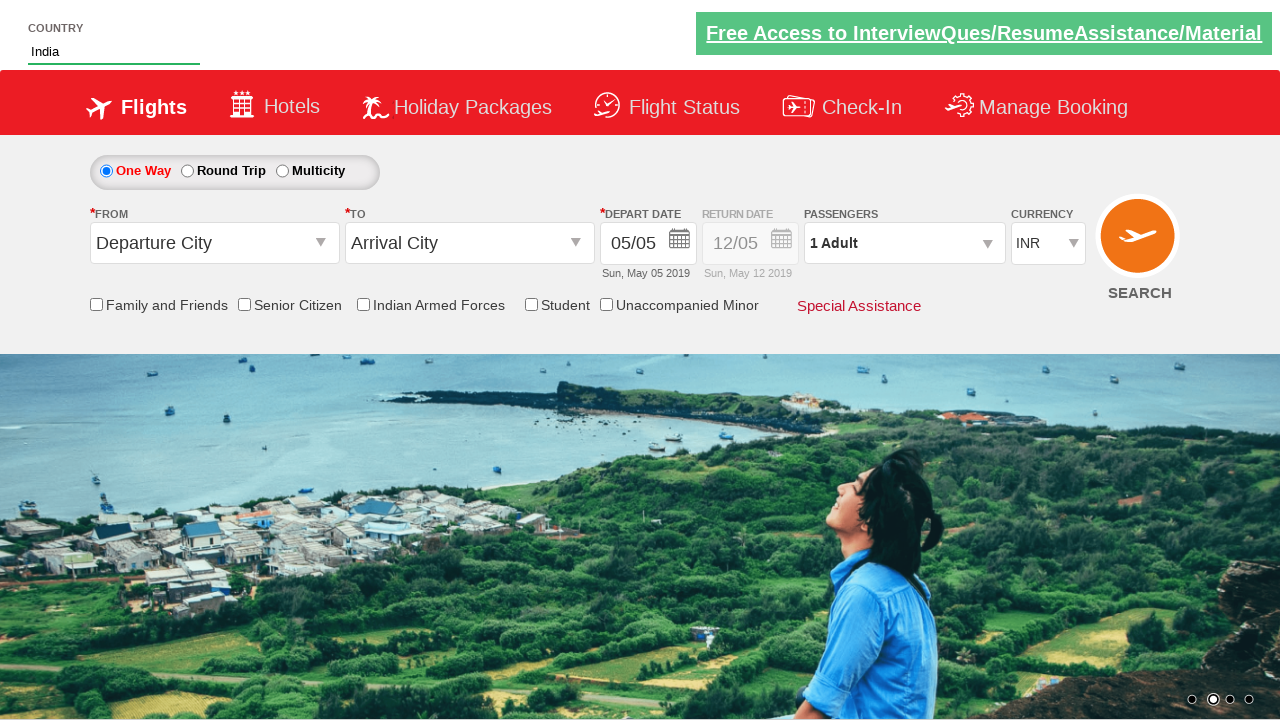

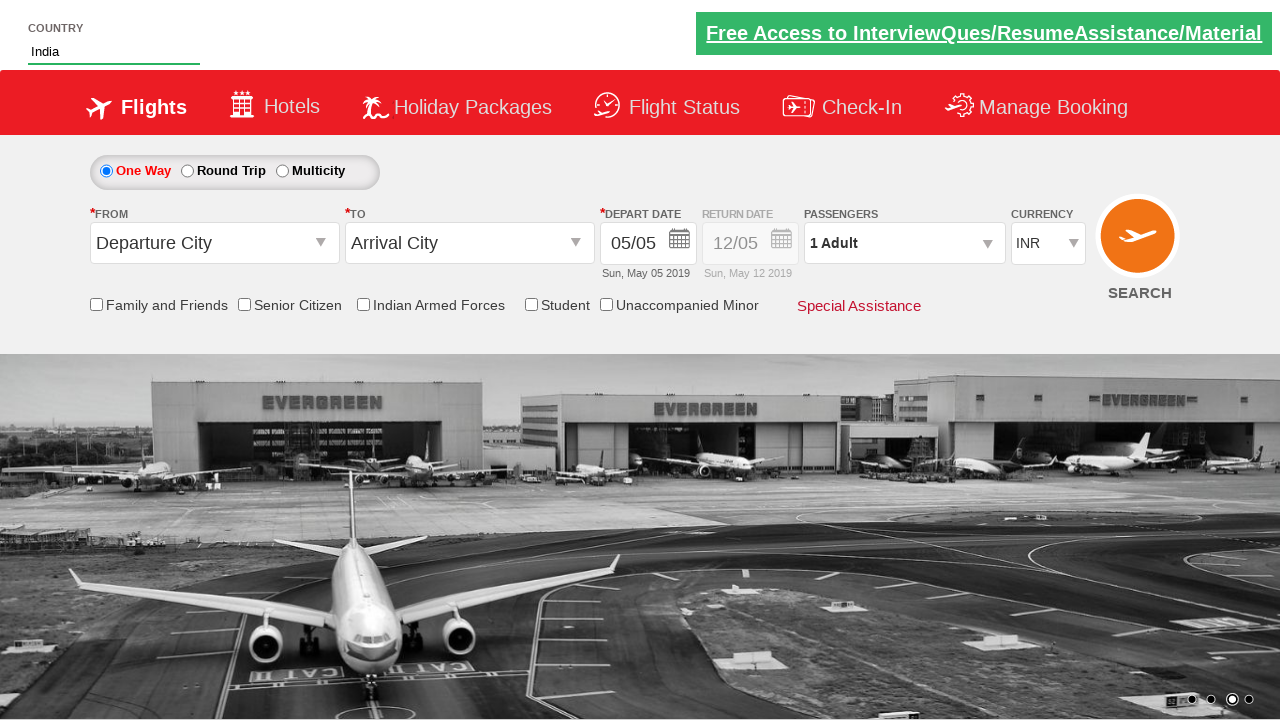